Navigates to BStack demo store, adds a product to cart, and verifies the cart displays the correct product

Starting URL: https://www.bstackdemo.com

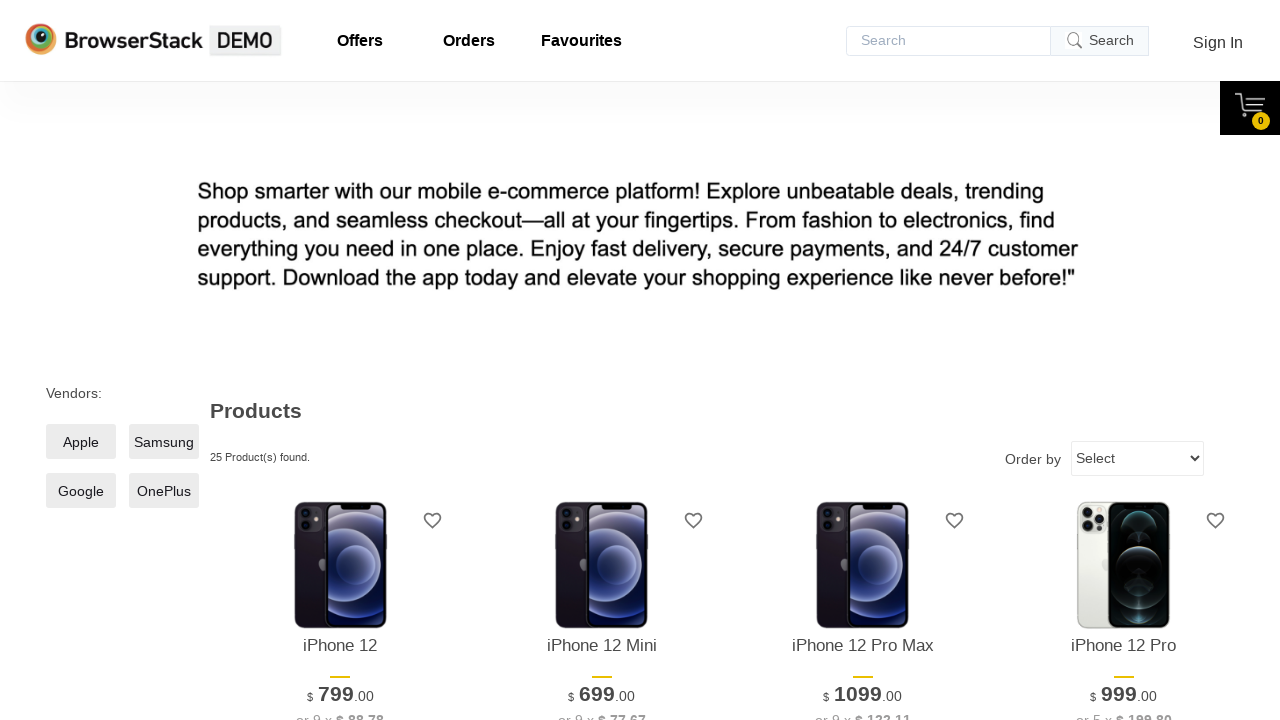

Waited for first product to load
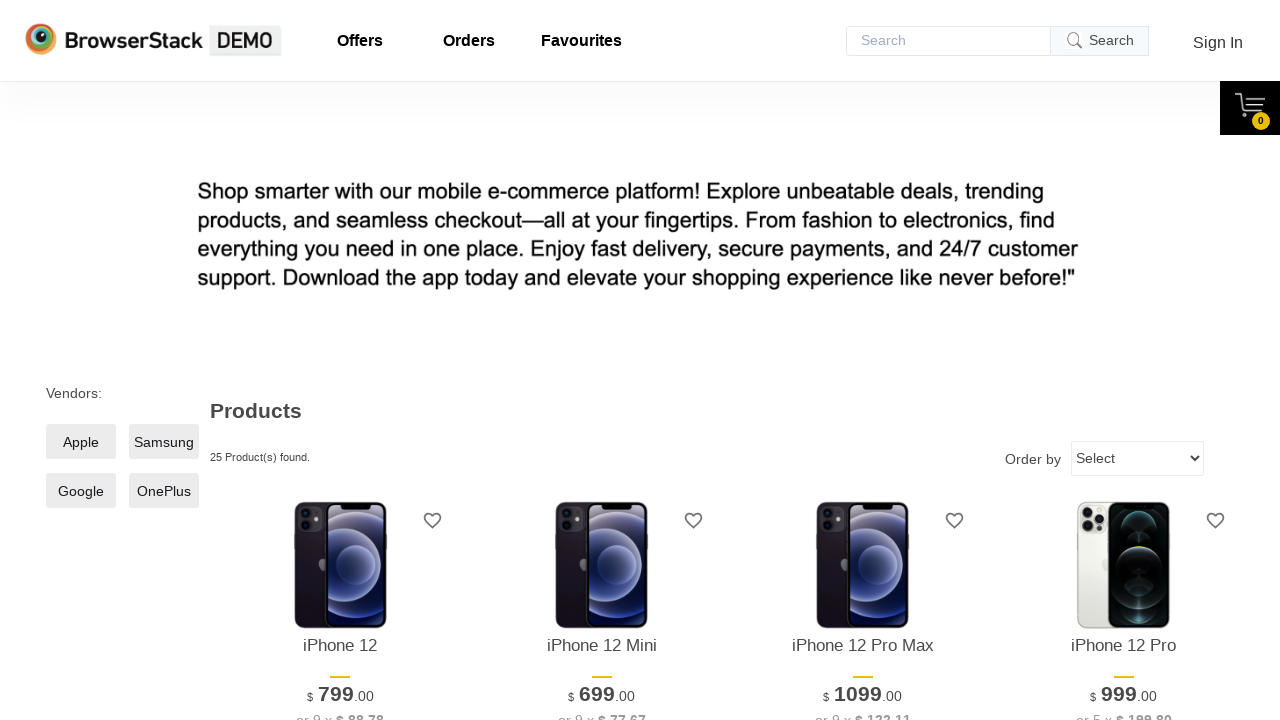

Clicked 'Add to Cart' button for the first product at (340, 361) on xpath=//*[@id='1']/div[4]
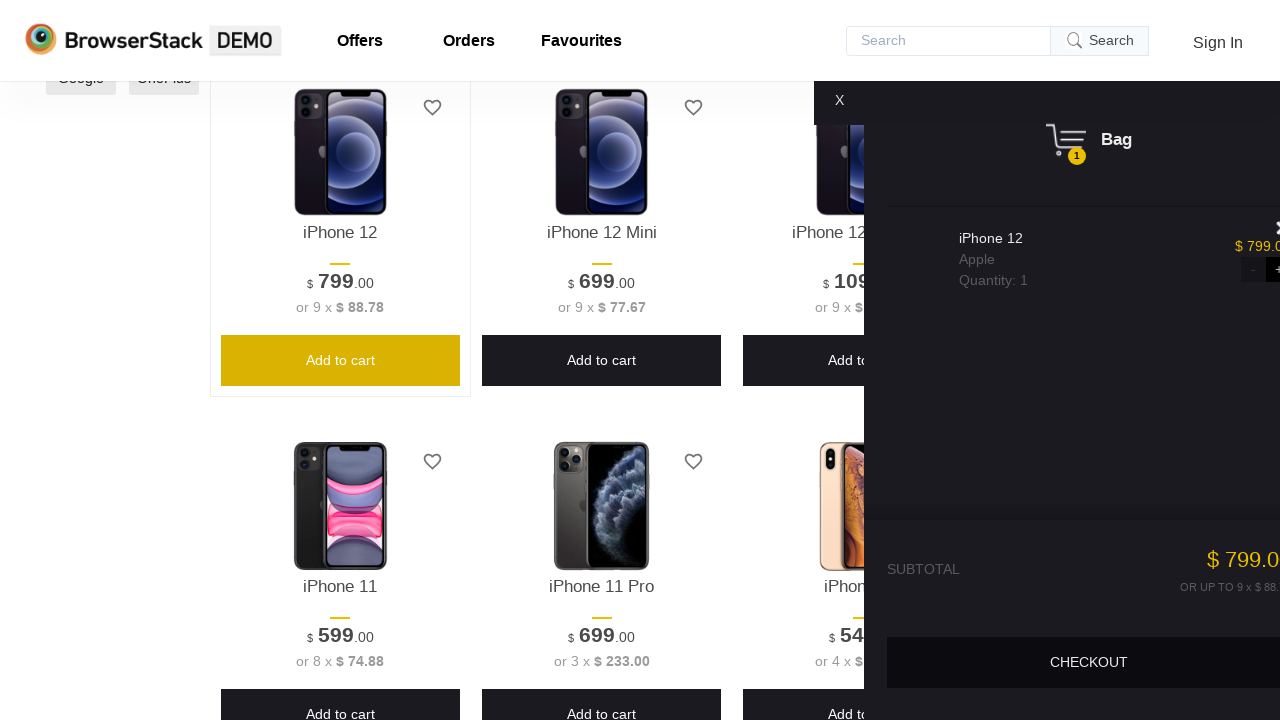

Cart displayed with product added
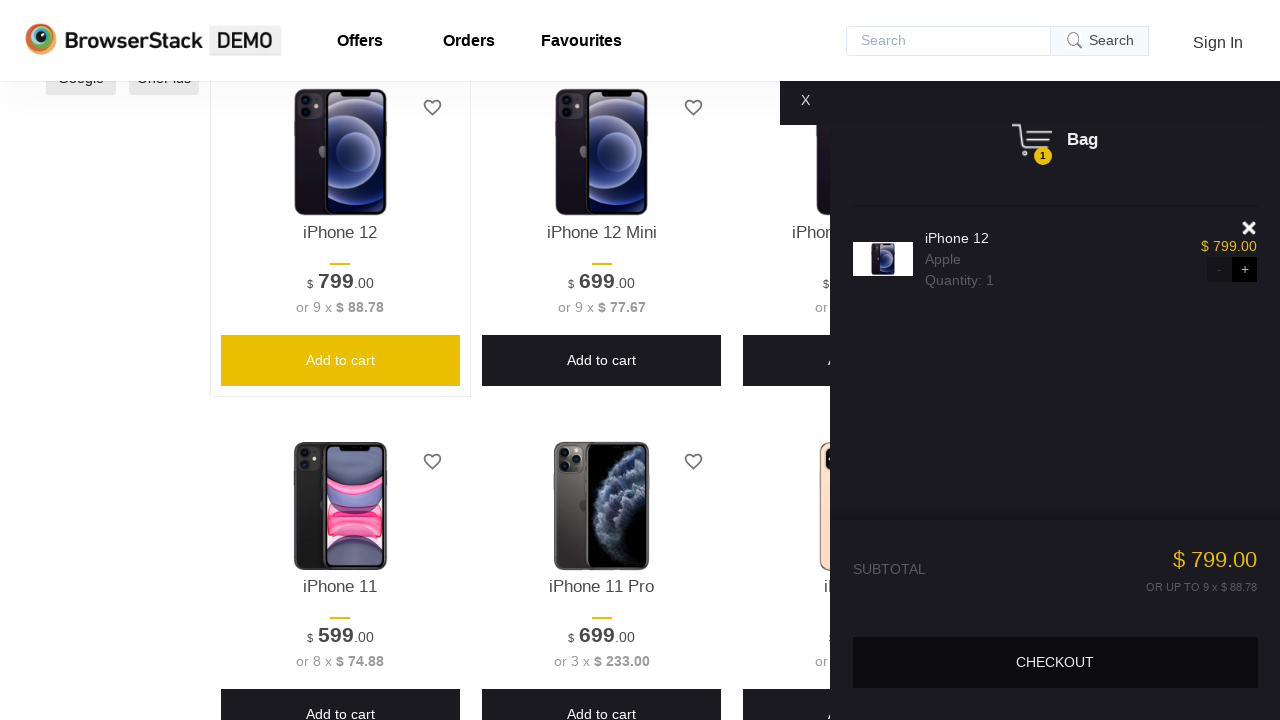

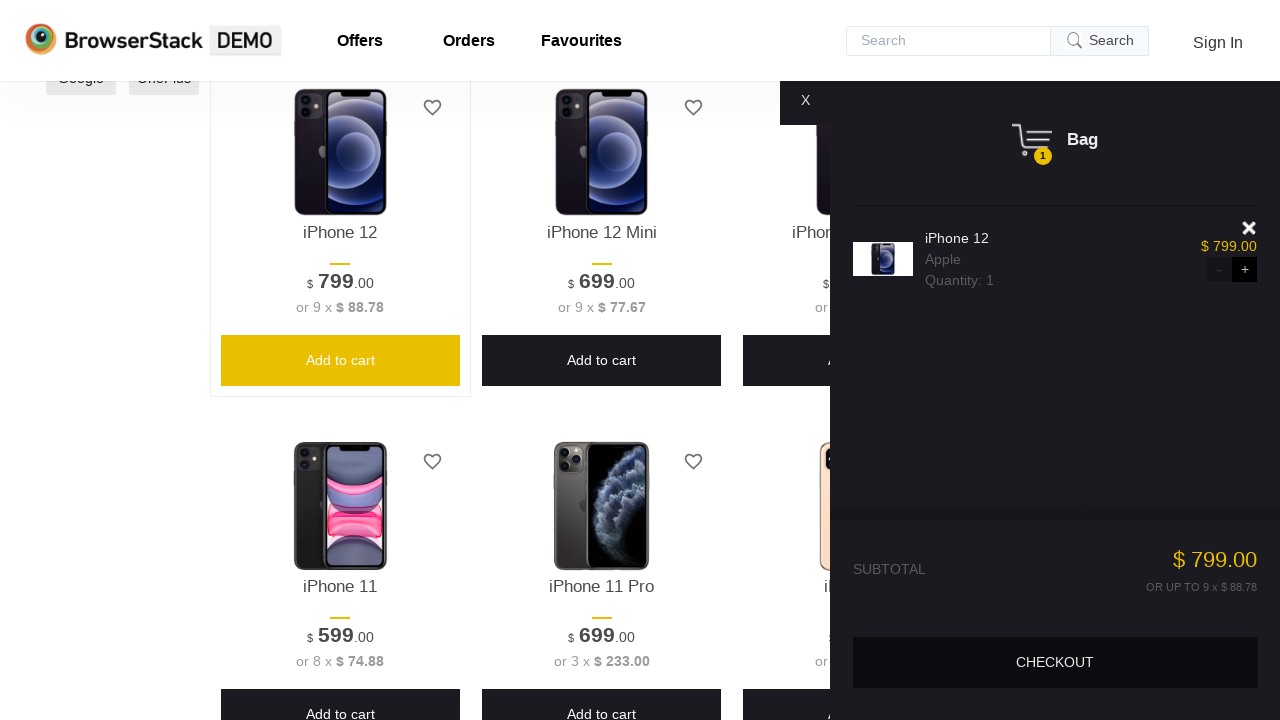